Tests dropdown selection by selecting an option using its index

Starting URL: https://kristinek.github.io/site/examples/actions

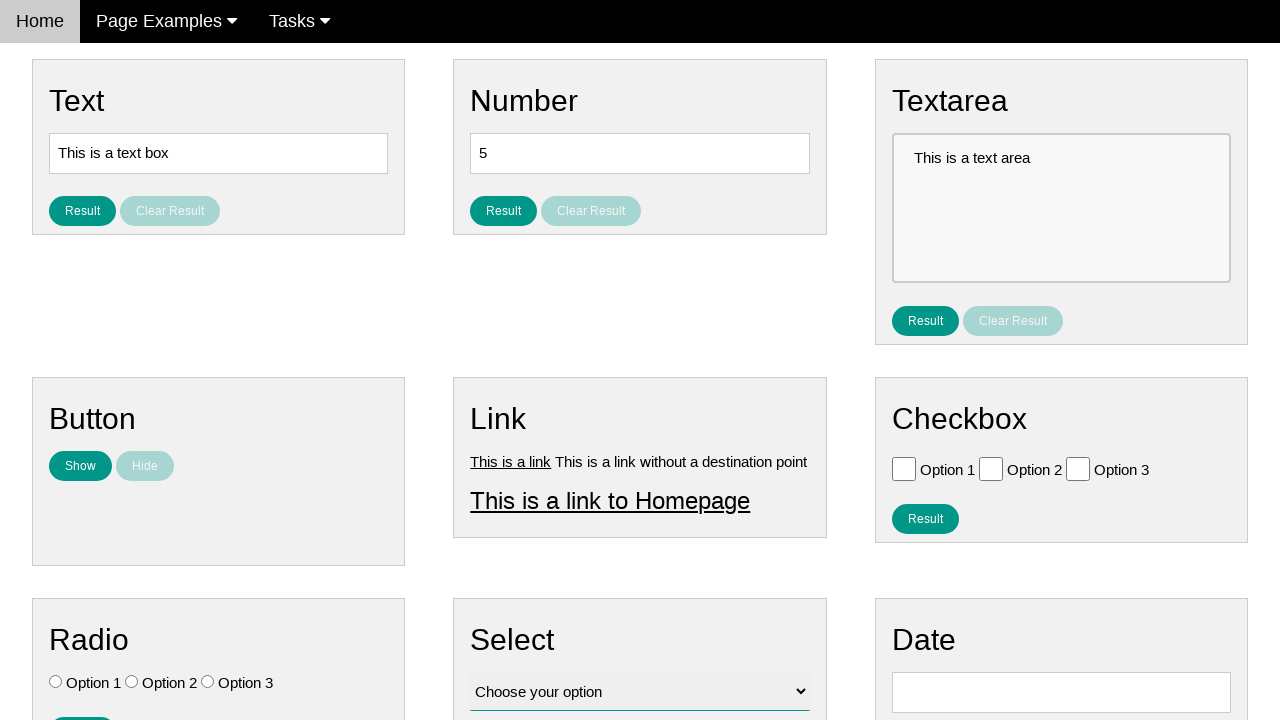

Selected option at index 1 from dropdown with name 'vfb-12' on select[name='vfb-12']
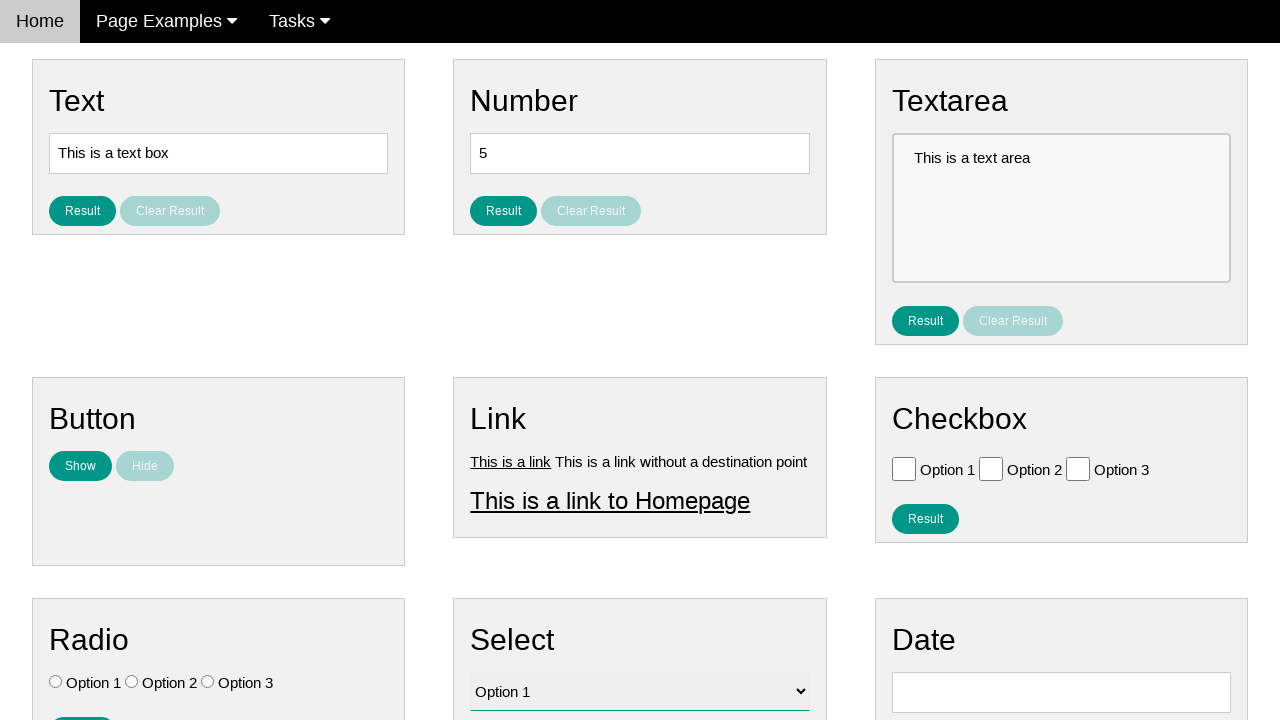

Verified dropdown selection equals 'value1'
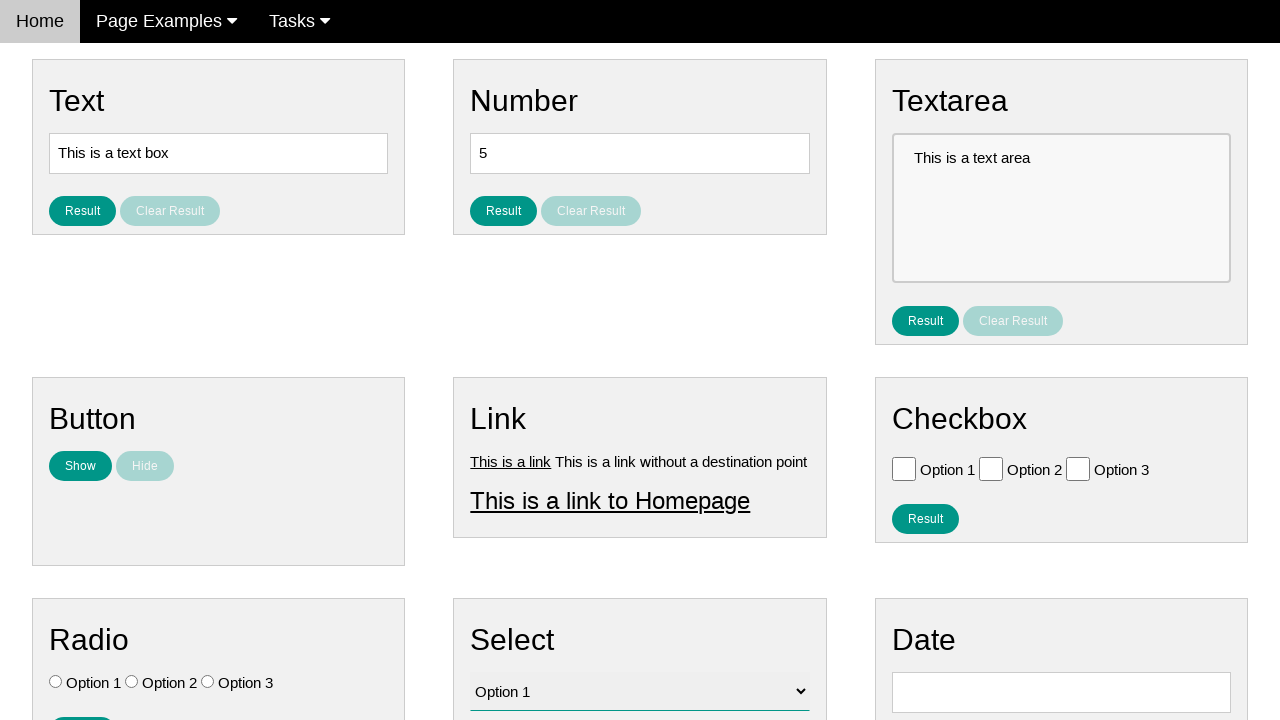

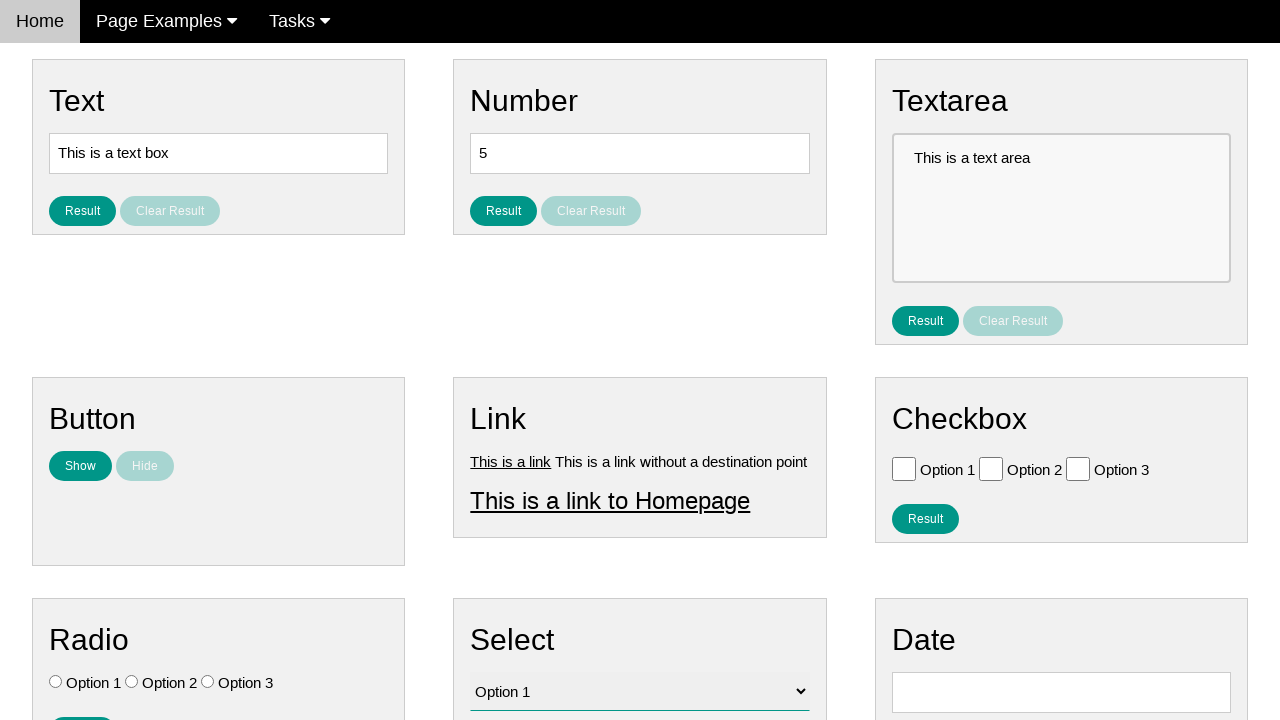